Tests an e-commerce purchase flow by selecting a product, adding it to cart, and completing the checkout process with customer details

Starting URL: https://www.demoblaze.com/index.html

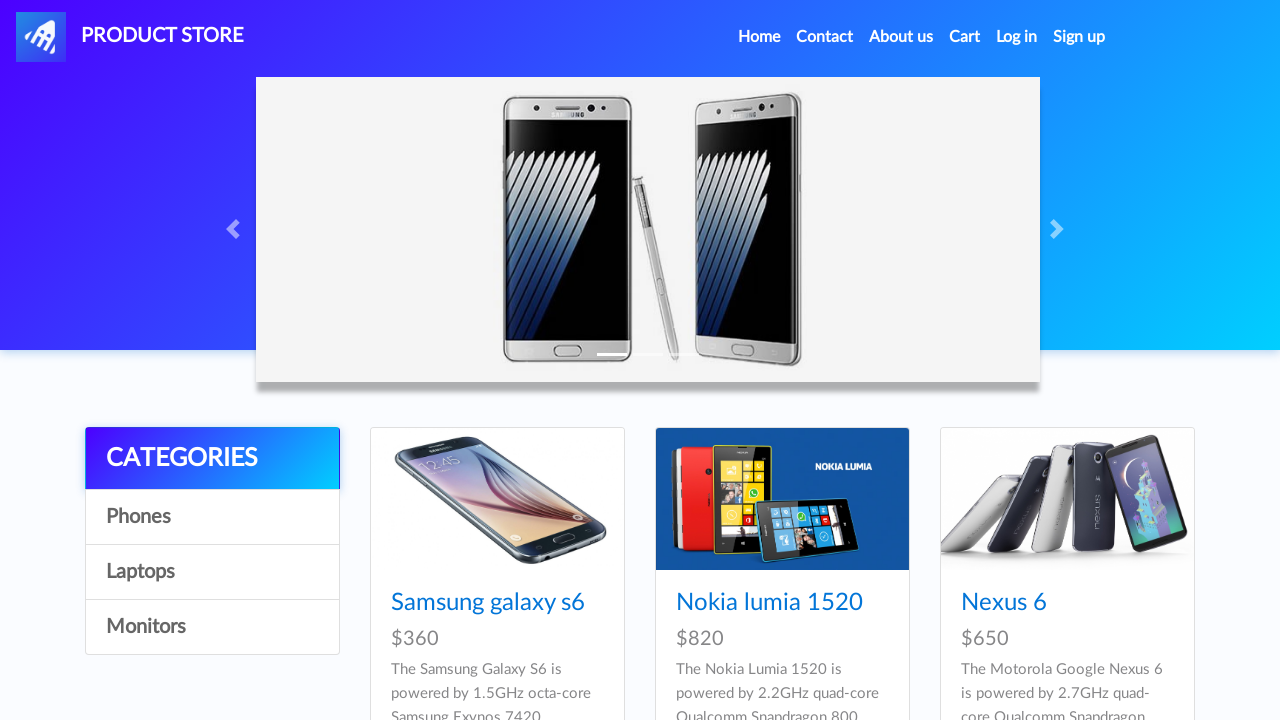

Clicked on product category link at (488, 603) on .hrefch
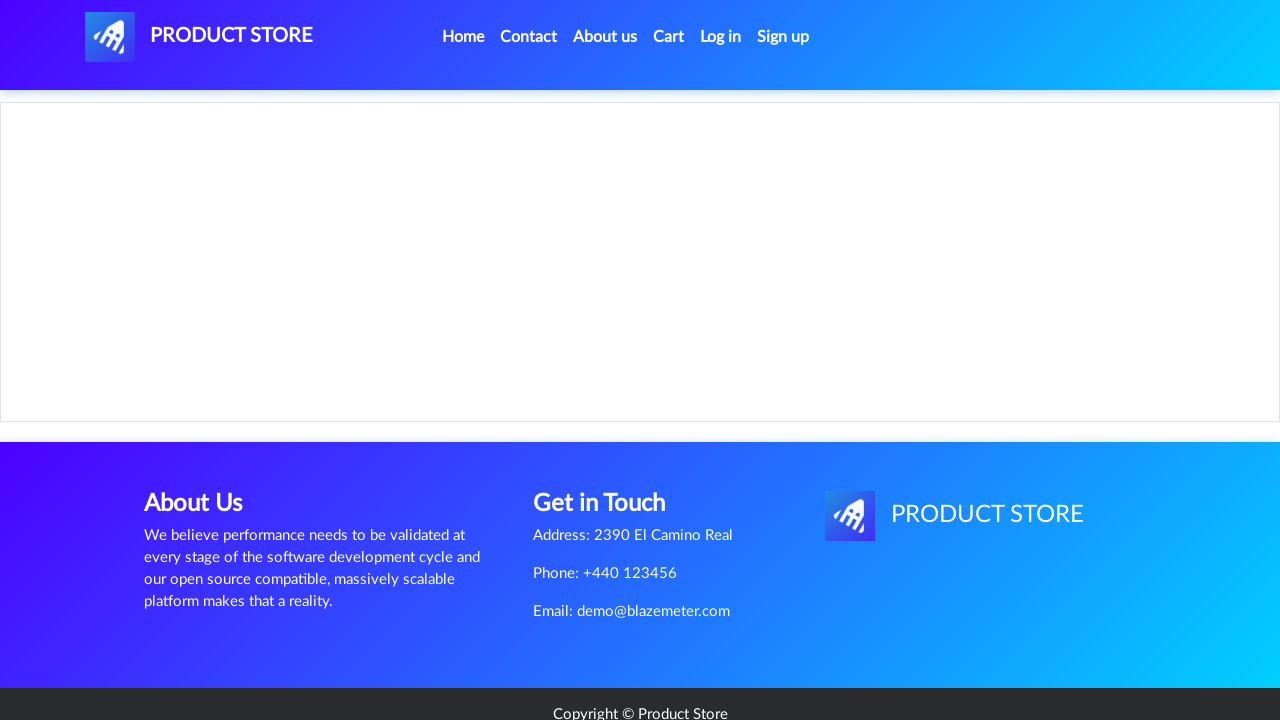

Waited for product selector to load
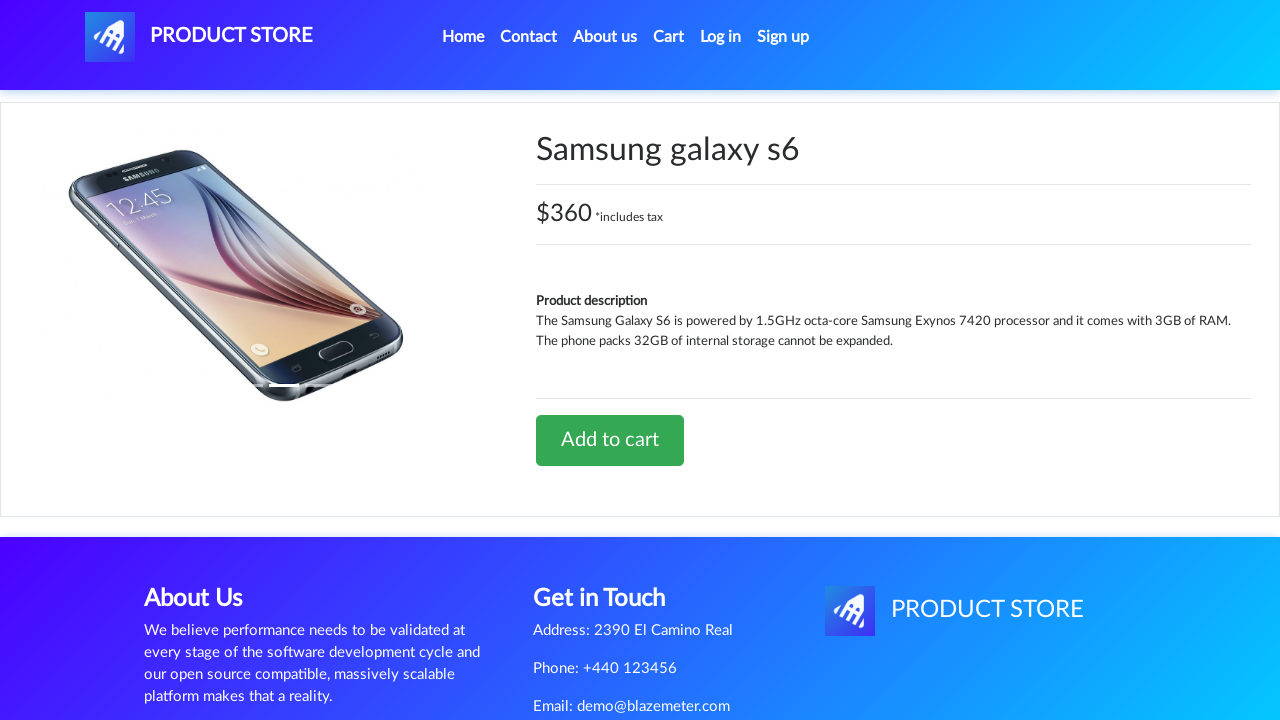

Clicked on specific product at (610, 440) on (//a)[12]
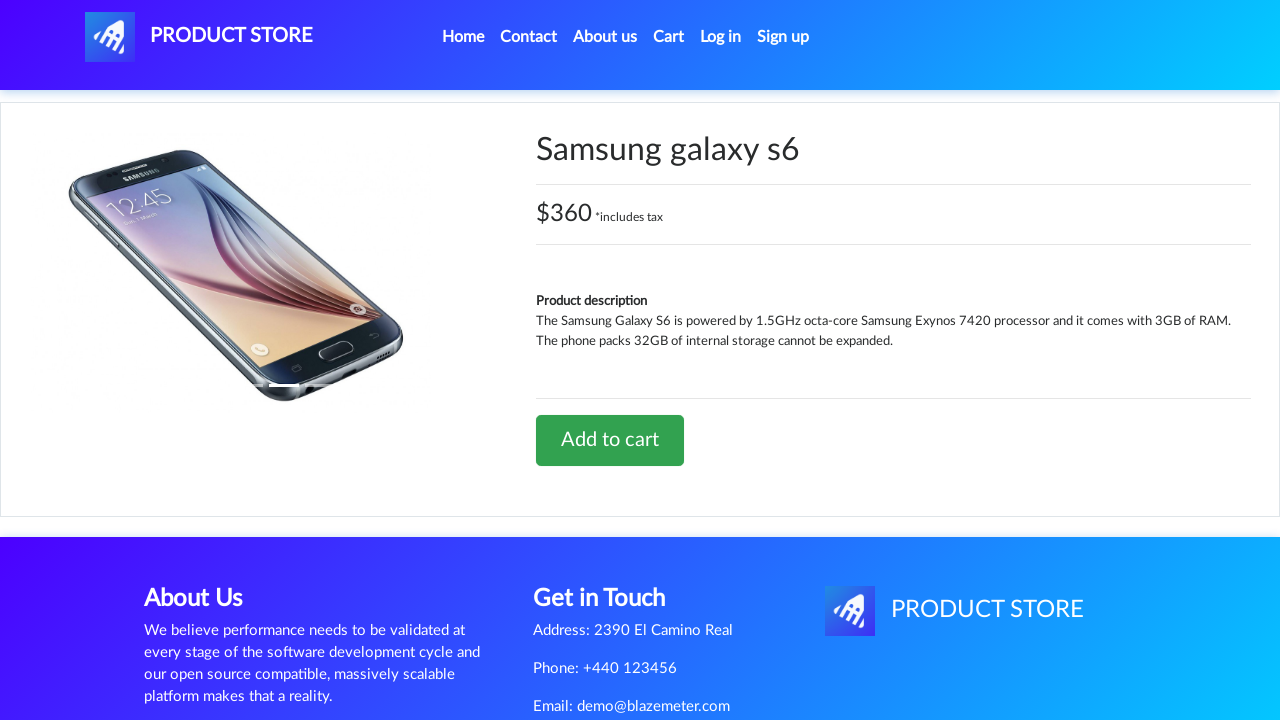

Waited for add to cart action to complete
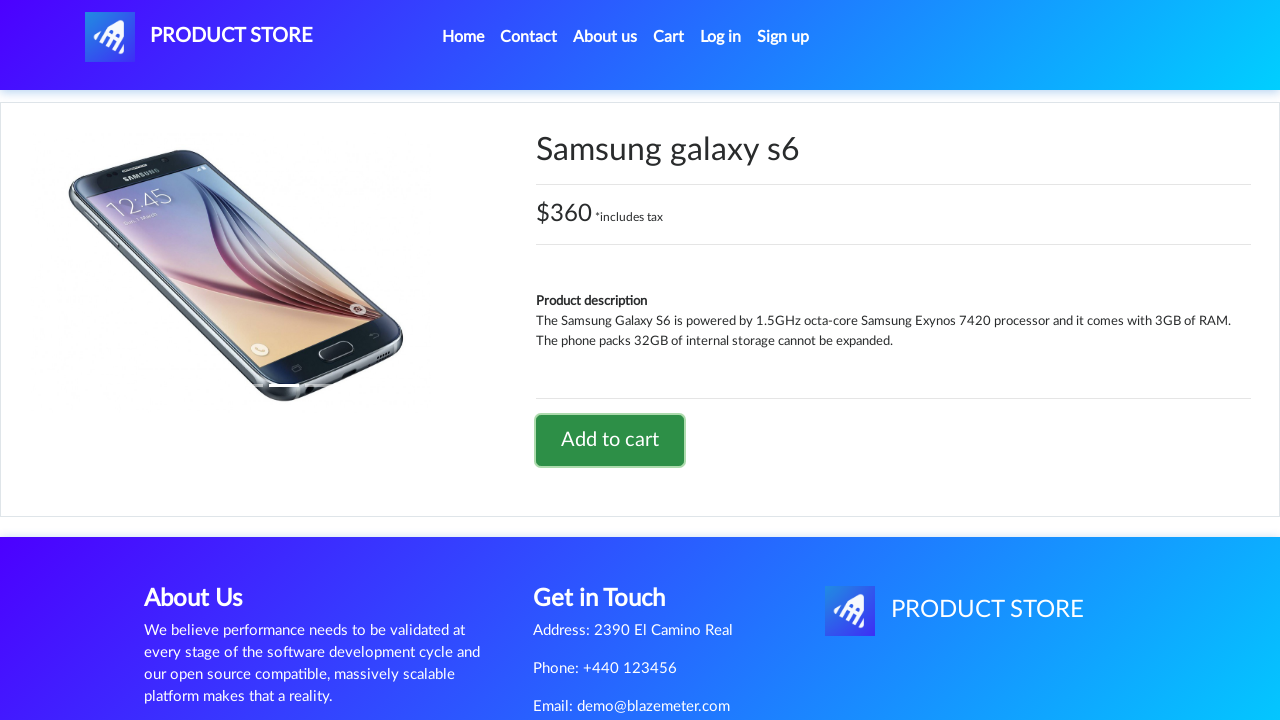

Set up dialog handler to accept alerts
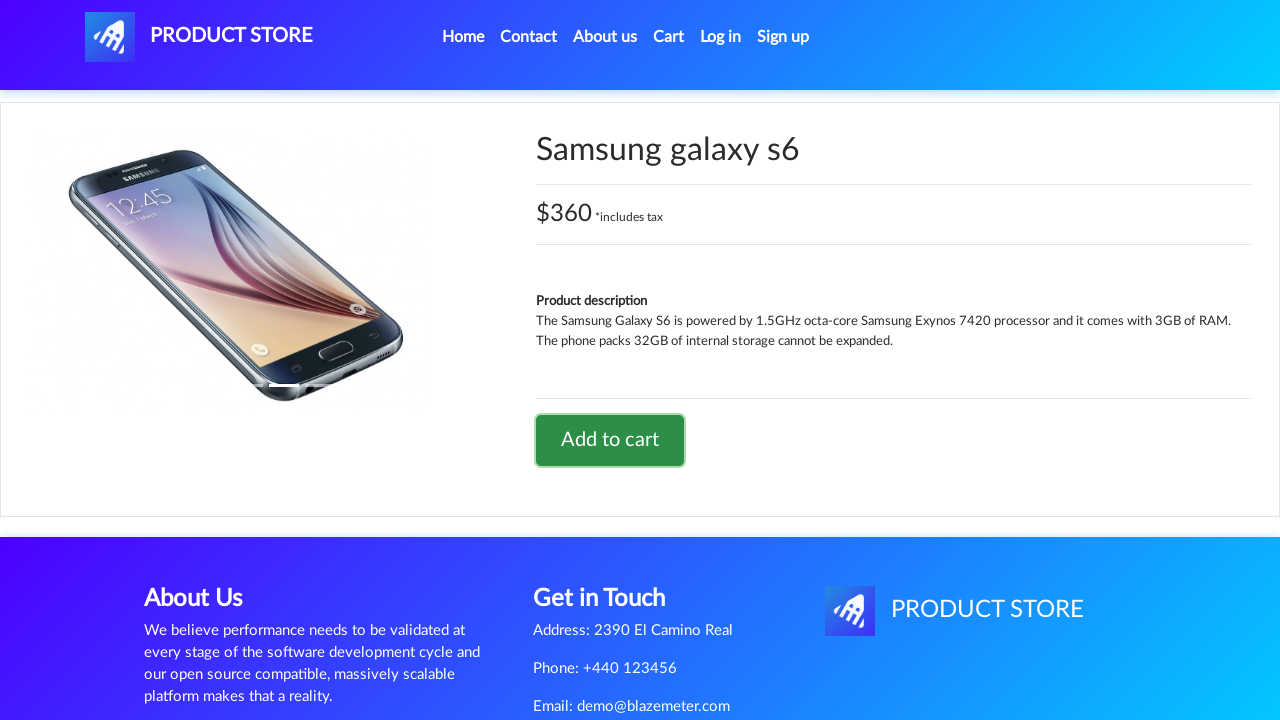

Clicked on shopping cart at (669, 37) on #cartur
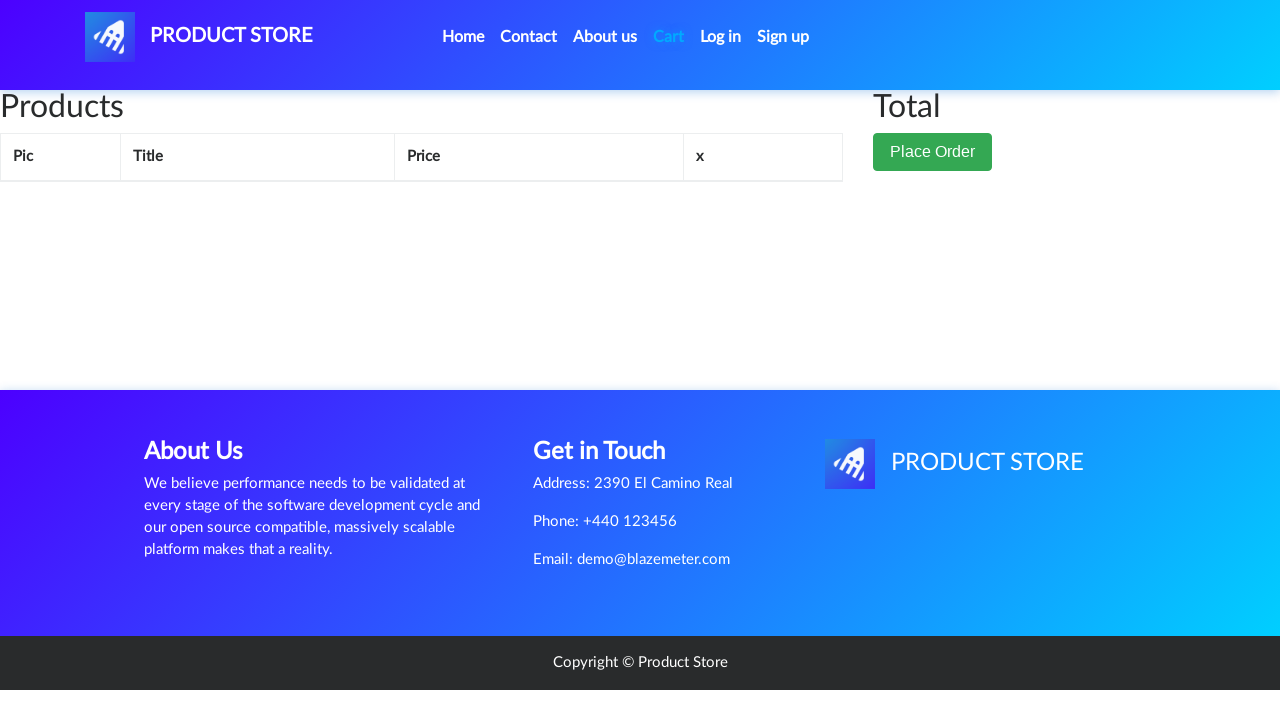

Clicked place order button at (933, 152) on xpath=//div[@id='page-wrapper']//button
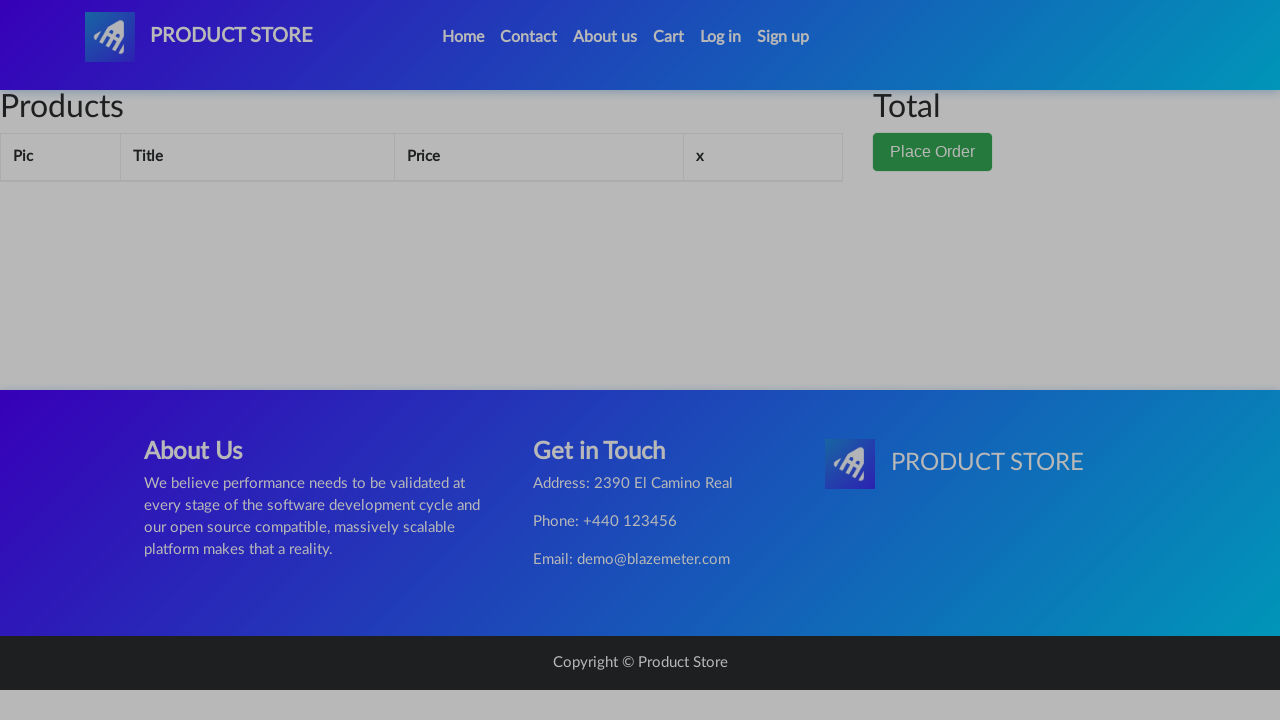

Filled customer name field with 'Yashwanth sai' on #name
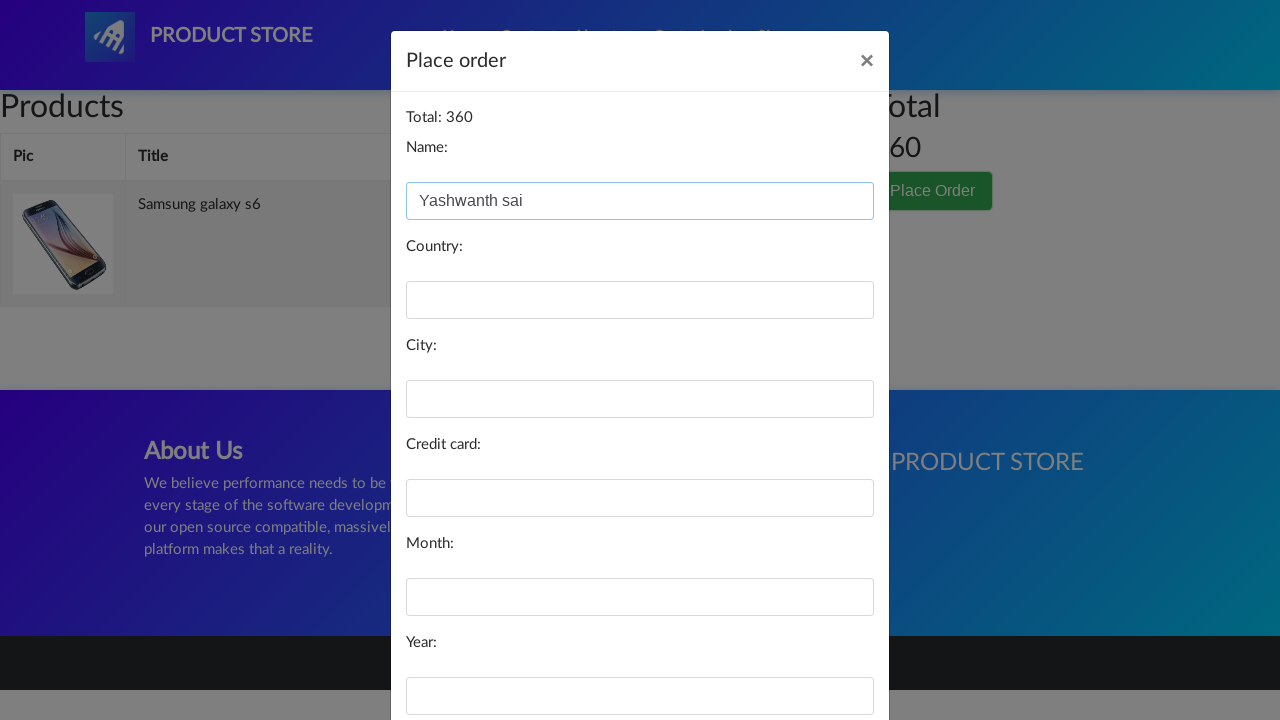

Filled country field with 'India' on #country
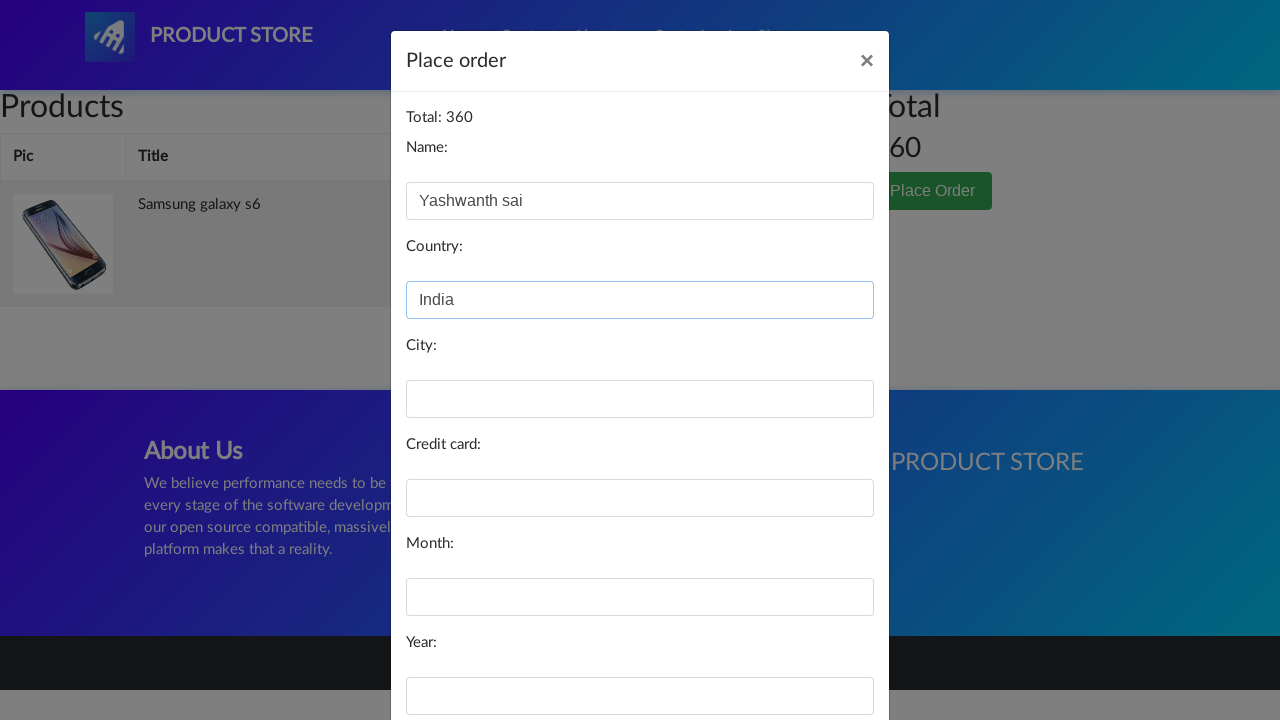

Filled city field with 'polavaram' on #city
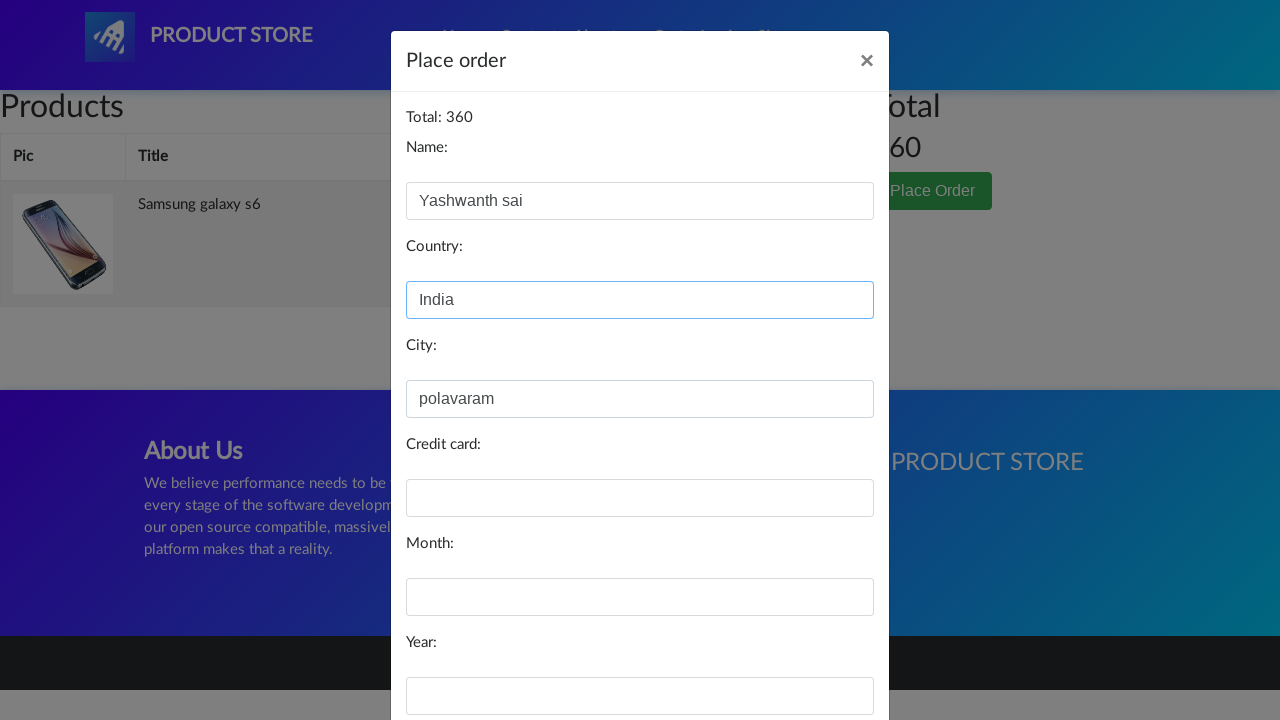

Filled card number field with '09898989898' on #card
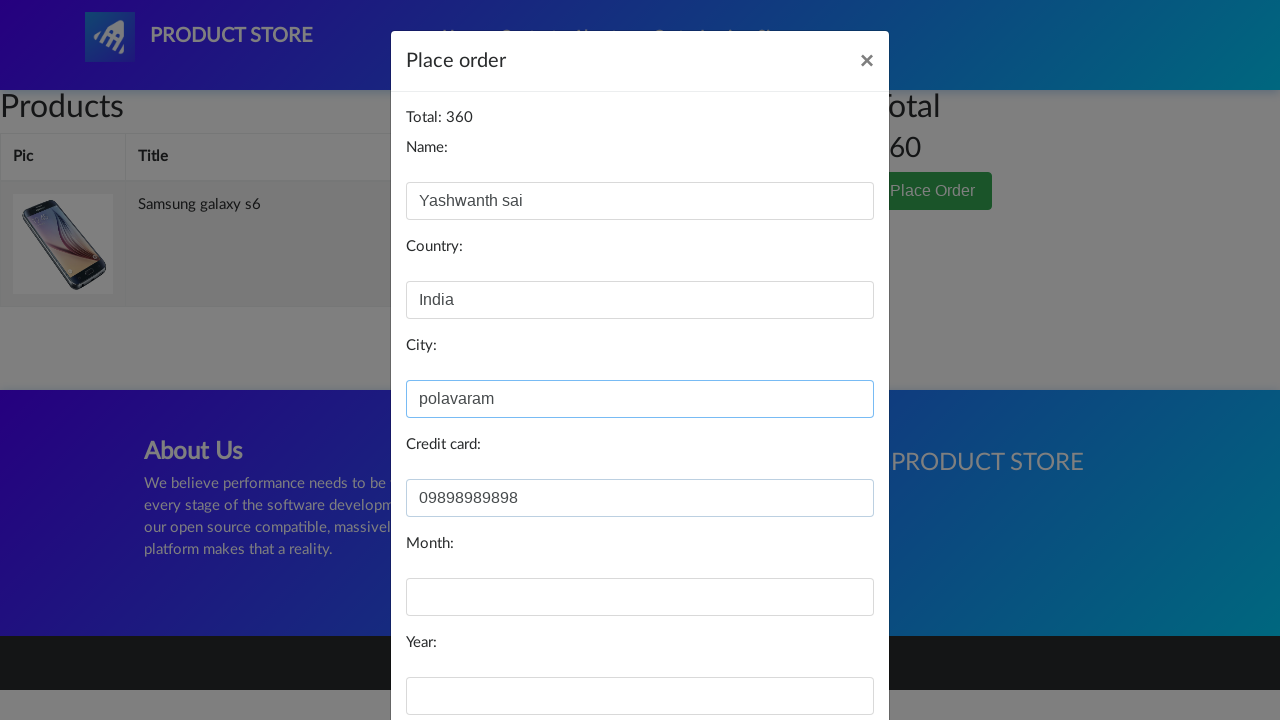

Filled expiry month field with '04' on #month
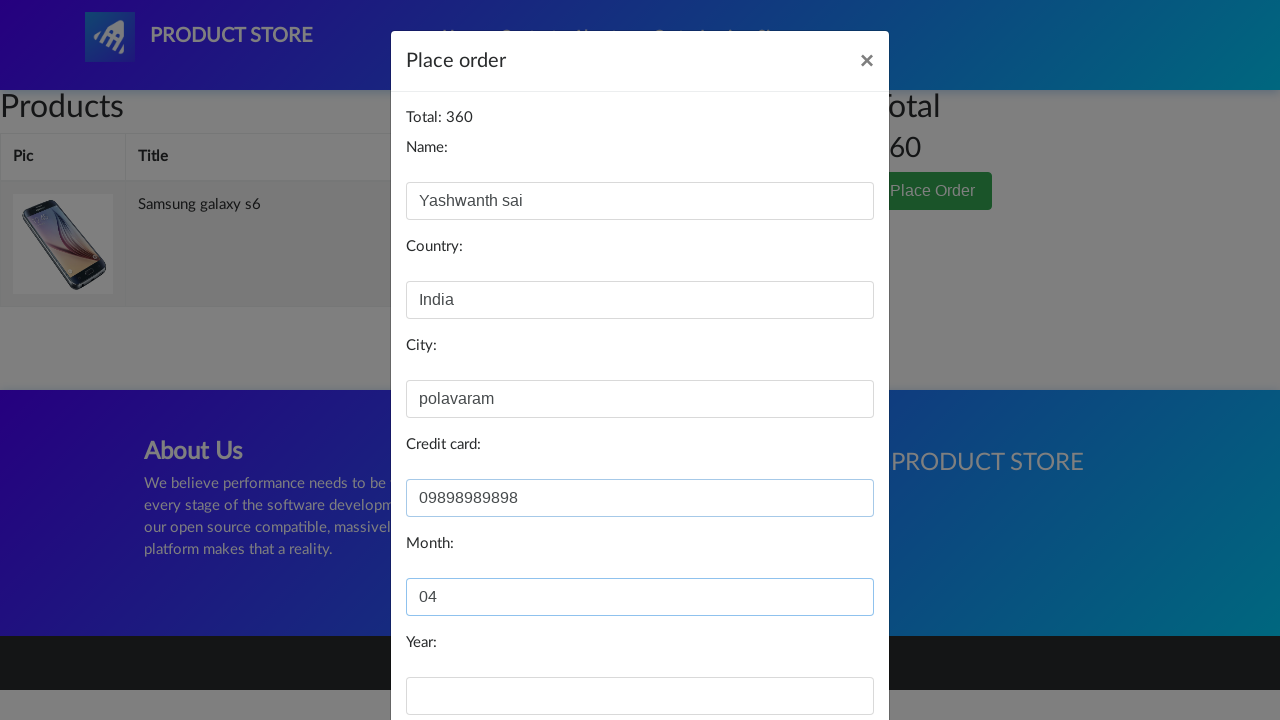

Filled expiry year field with '2025' on #year
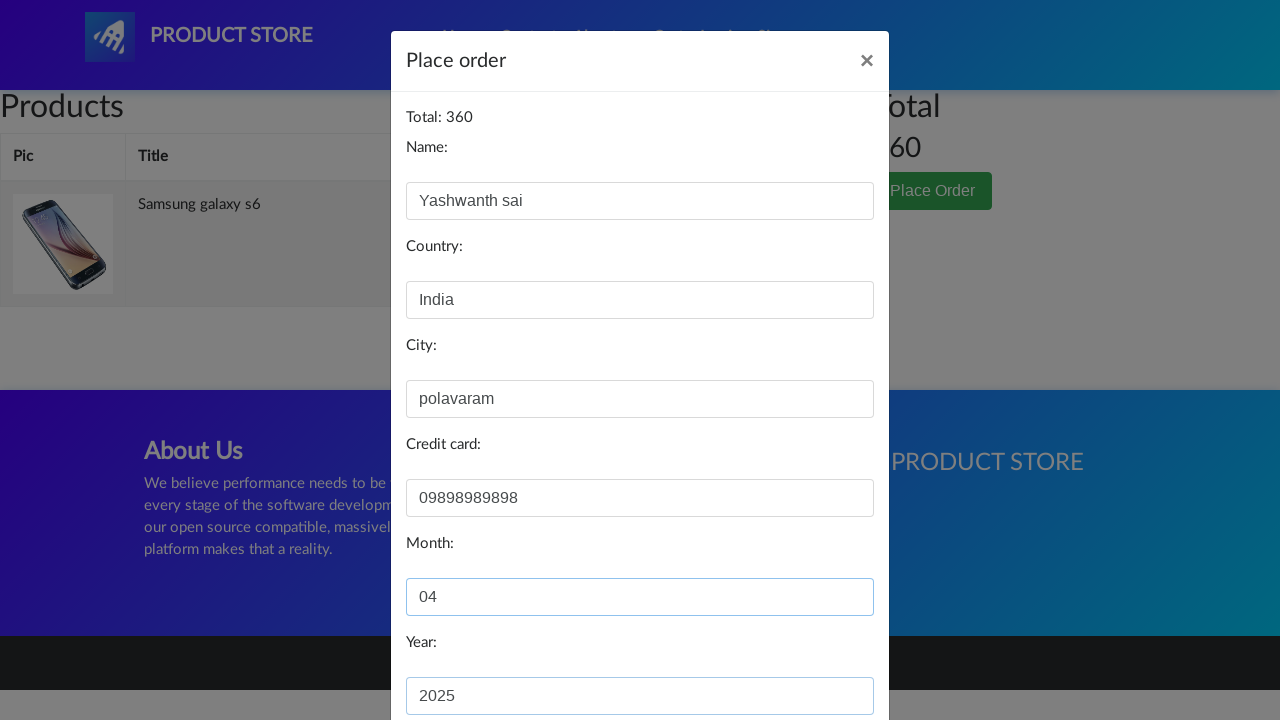

Clicked purchase completion button to finalize order at (823, 655) on ((//div[@class='modal-footer'])[3]//button)[2]
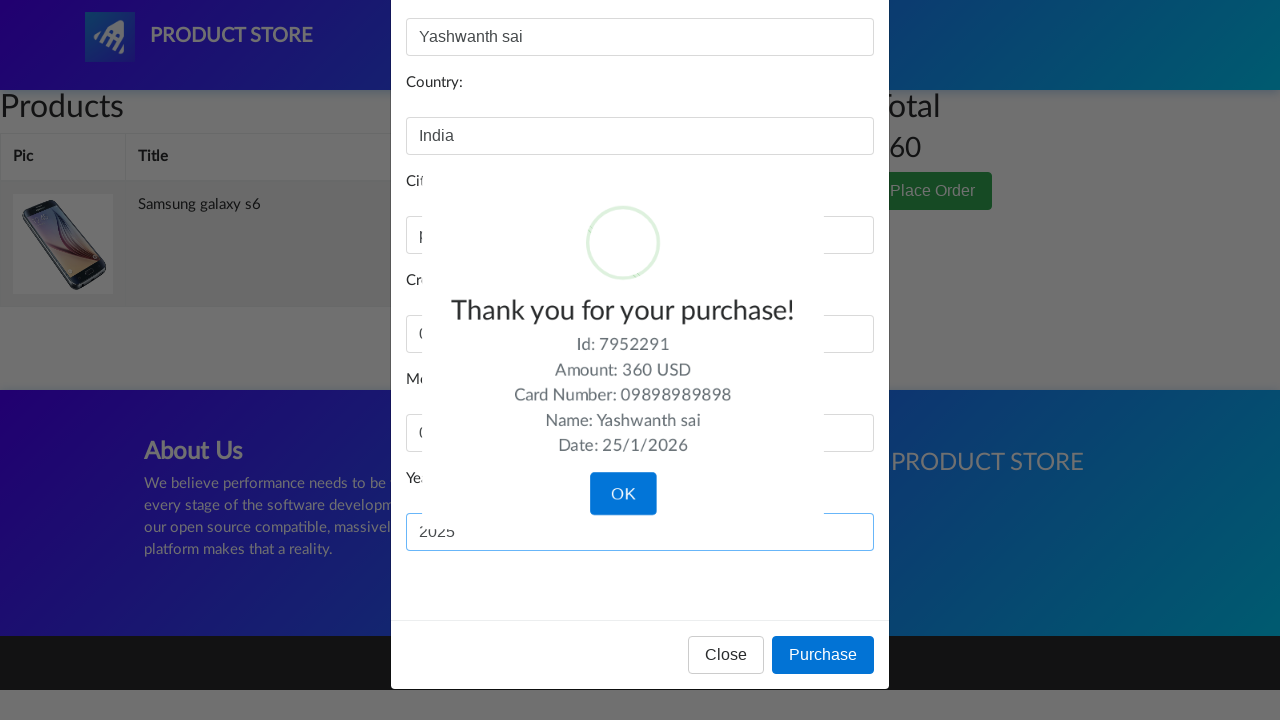

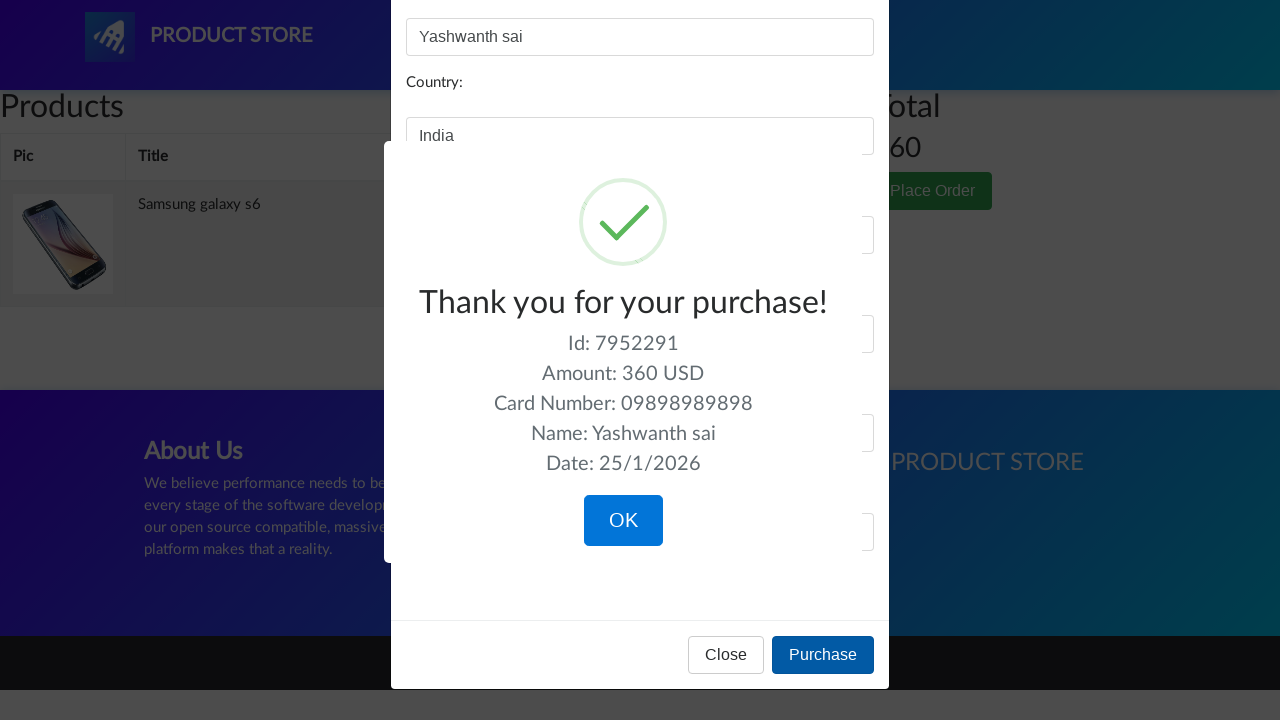